Tests an e-commerce vegetable shopping site by searching for products containing 'ca', verifying 4 products are displayed, adding items to cart, and checking the brand logo text.

Starting URL: https://rahulshettyacademy.com/seleniumPractise/#/

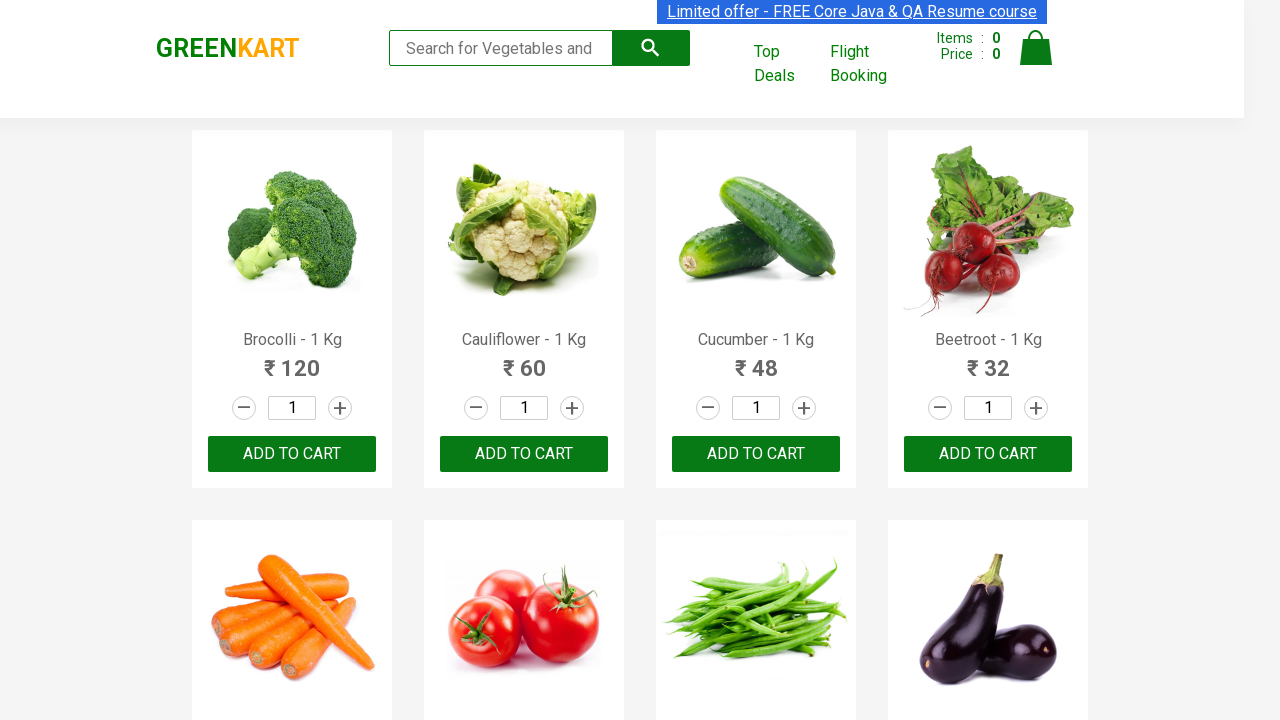

Filled search box with 'ca' on .search-keyword
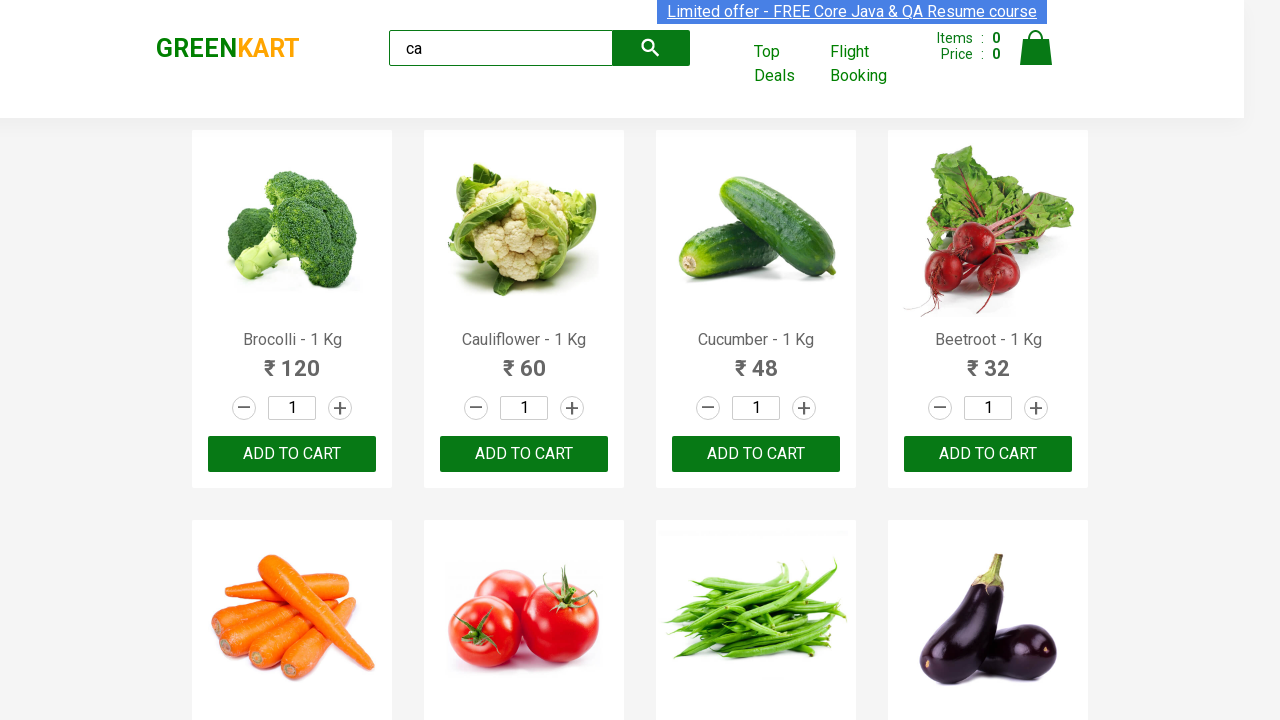

Waited 2000ms for search results to load
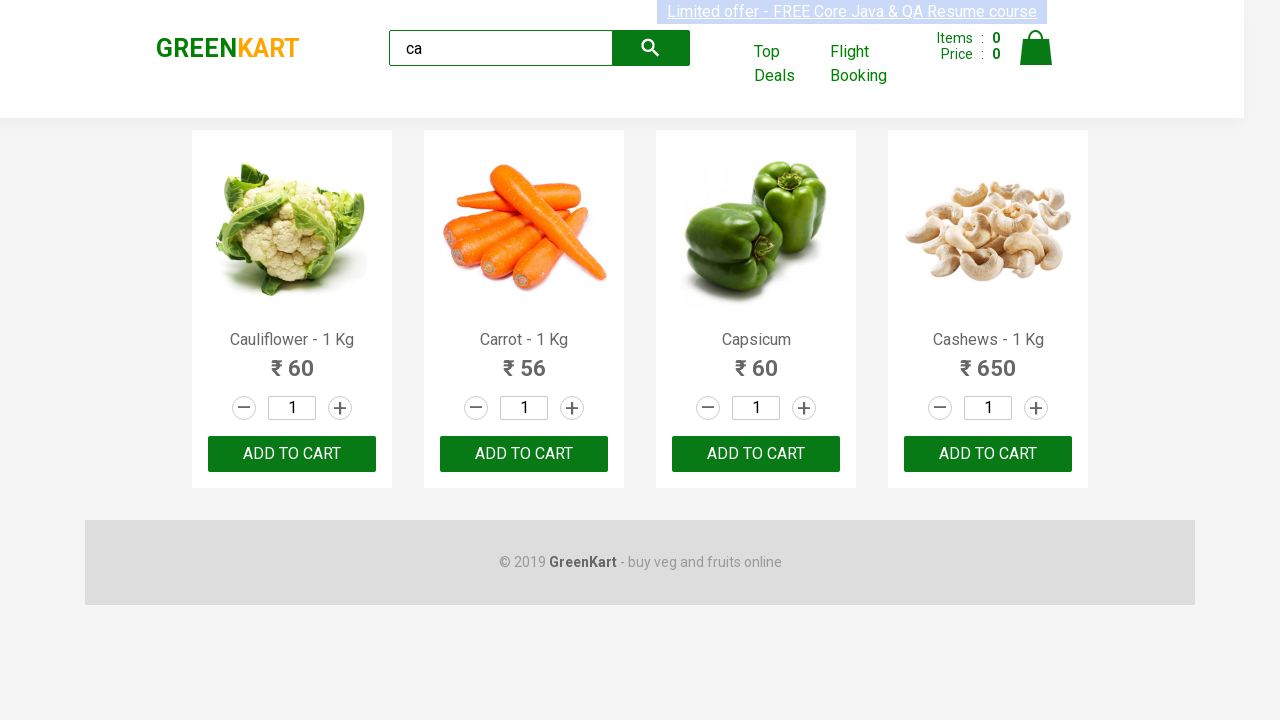

Waited for visible products to be displayed
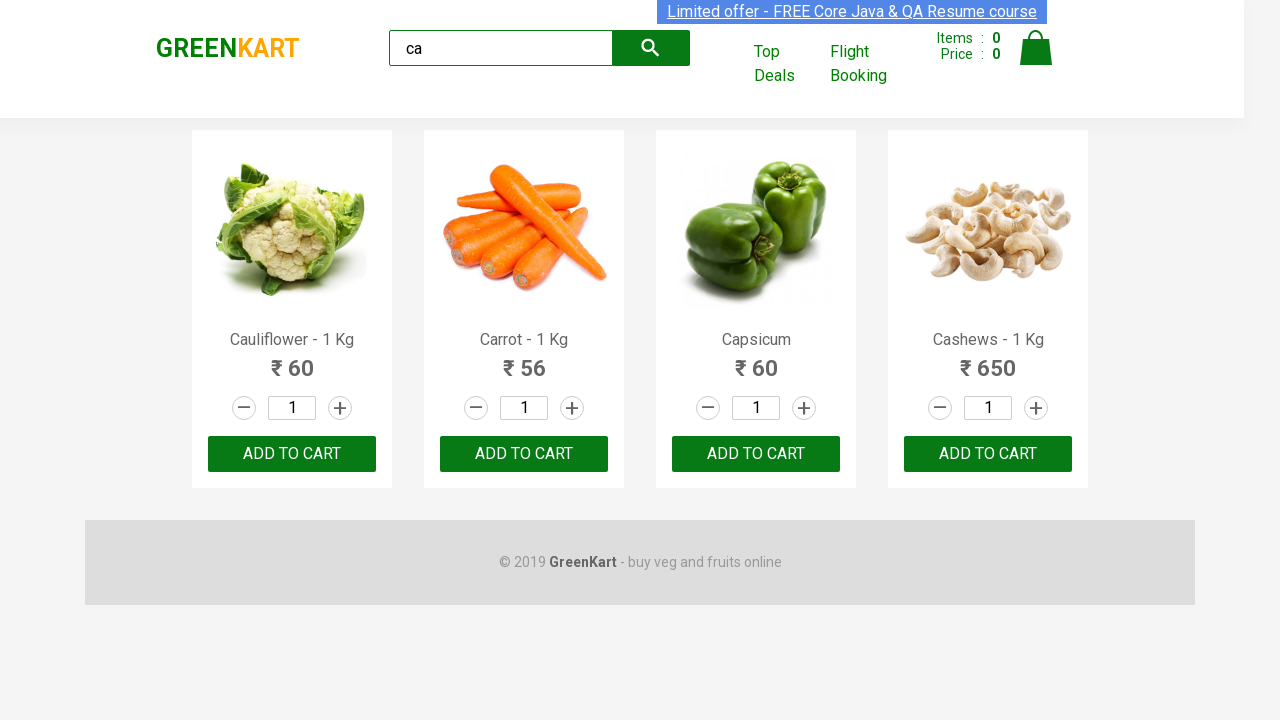

Verified that 4 products are visible
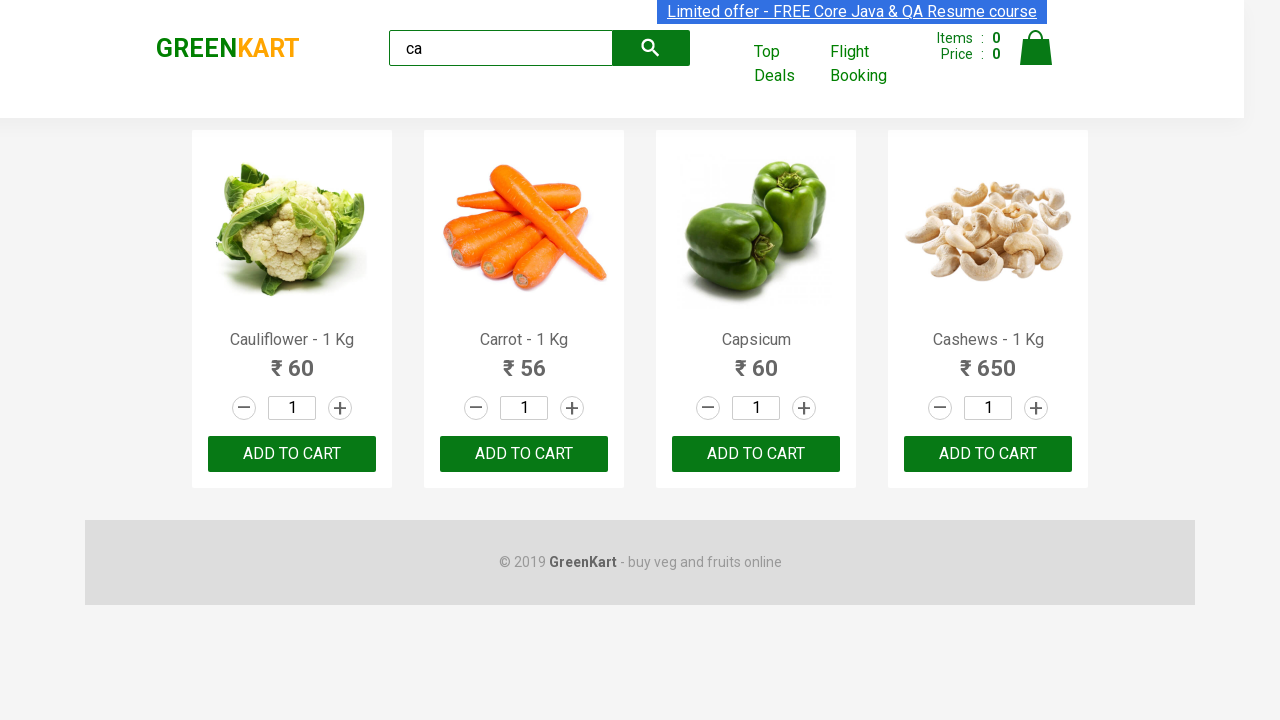

Clicked 'ADD TO CART' button on the third product at (756, 454) on .products .product >> nth=2 >> text=ADD TO CART
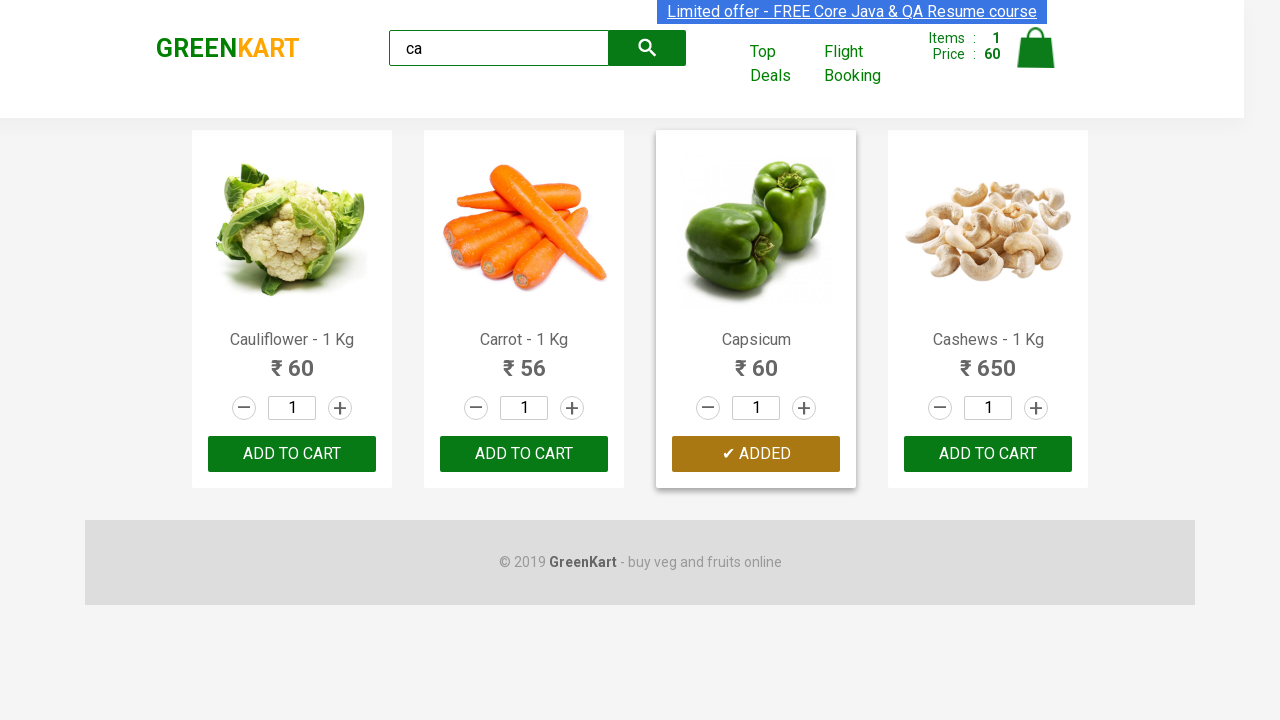

Found and clicked 'ADD TO CART' for Cashews product at (988, 454) on .products .product >> nth=3 >> button
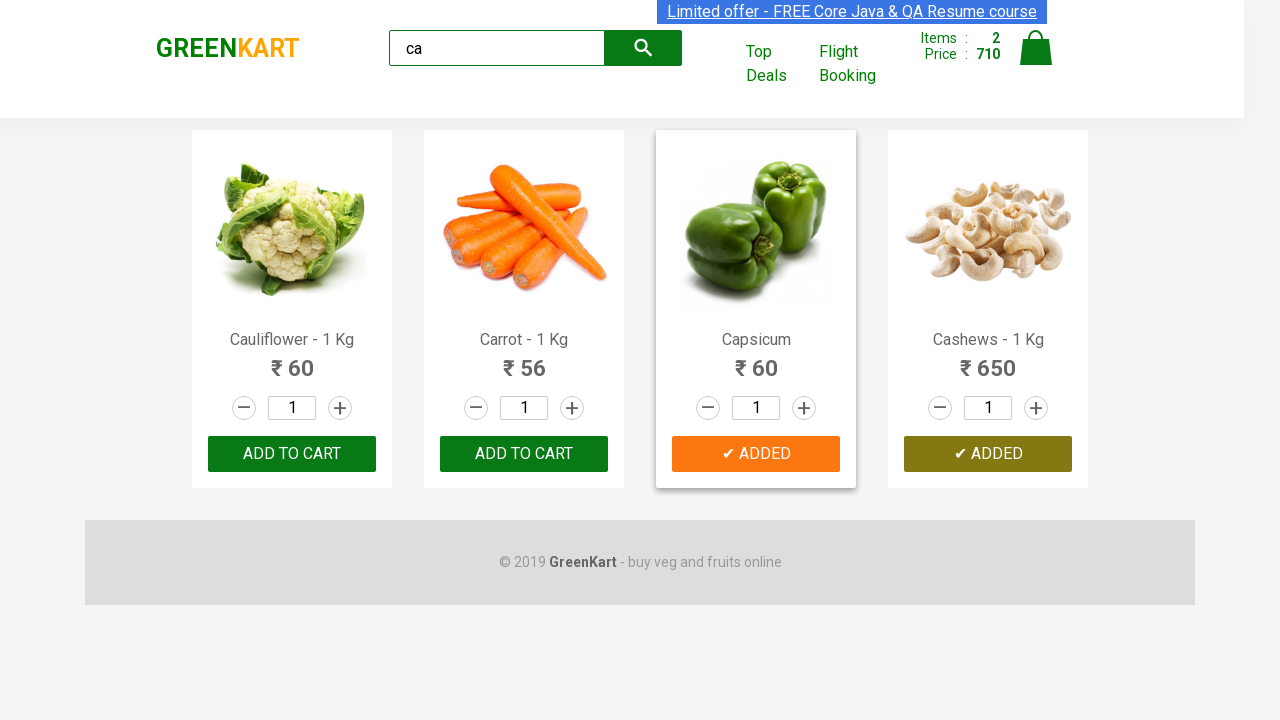

Verified brand logo text is 'GREENKART'
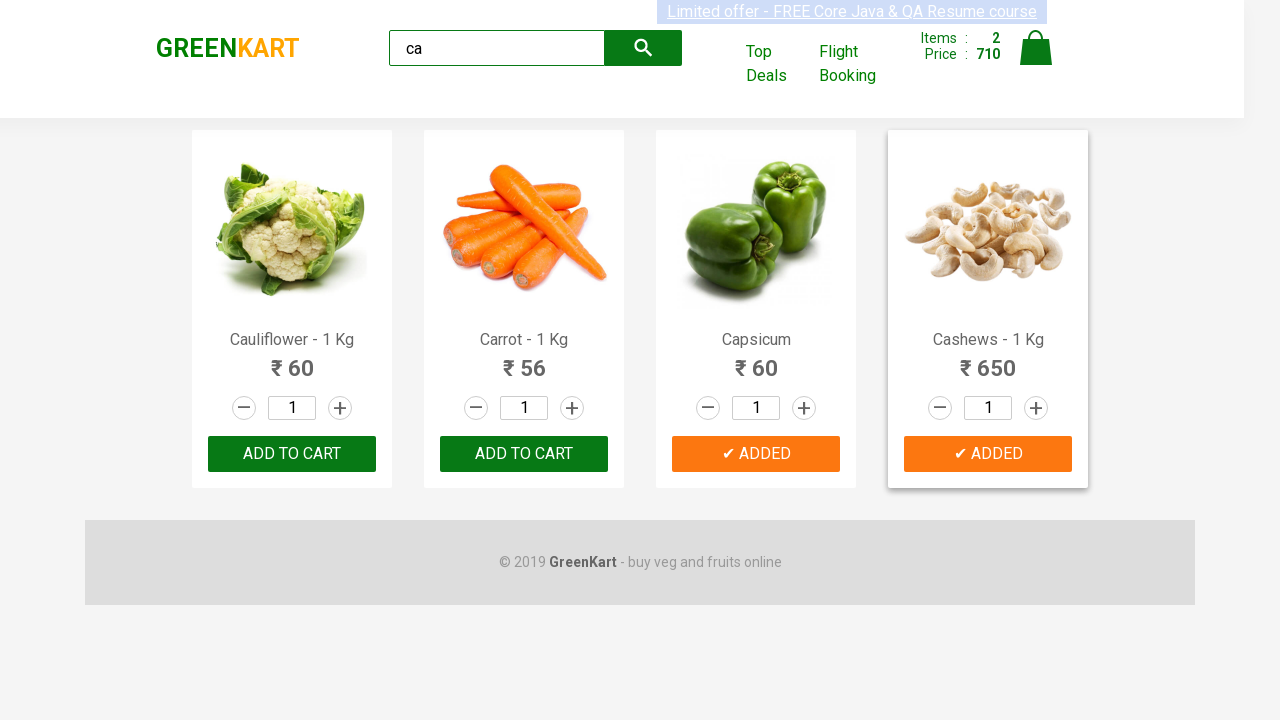

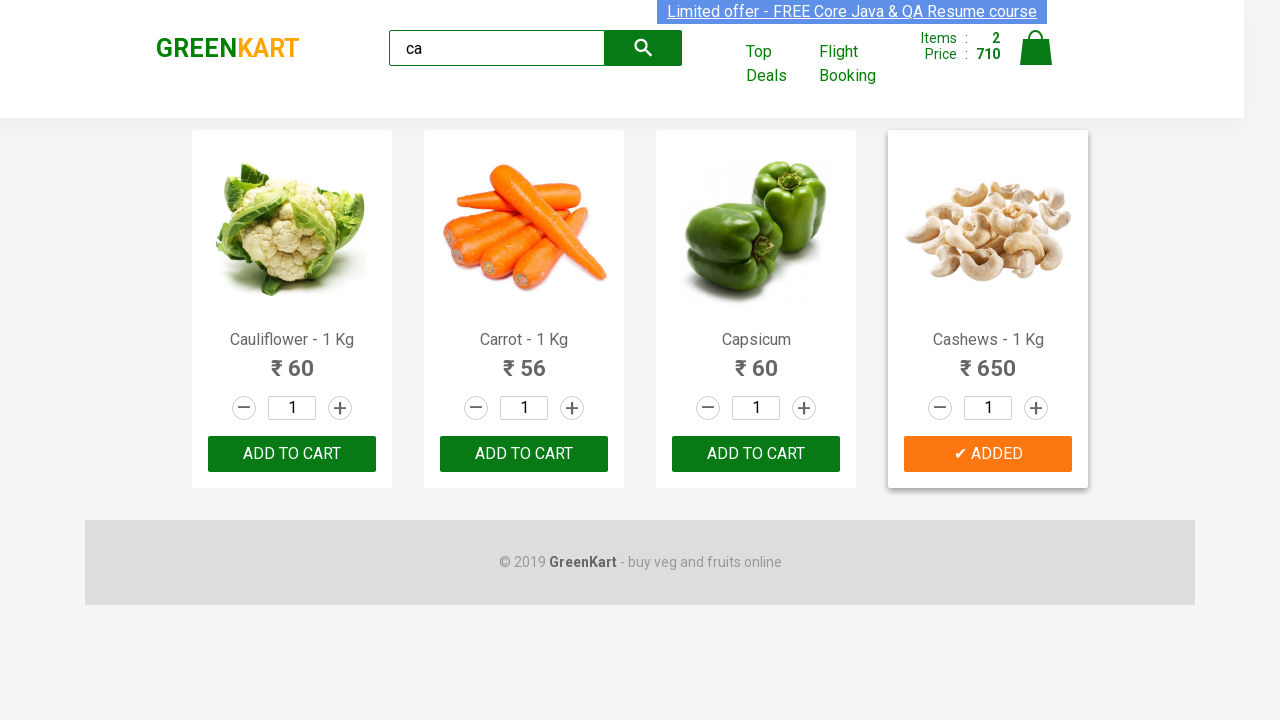